Tests the broken images page by clicking on the broken images link and verifying the page footer is present

Starting URL: https://the-internet.herokuapp.com/

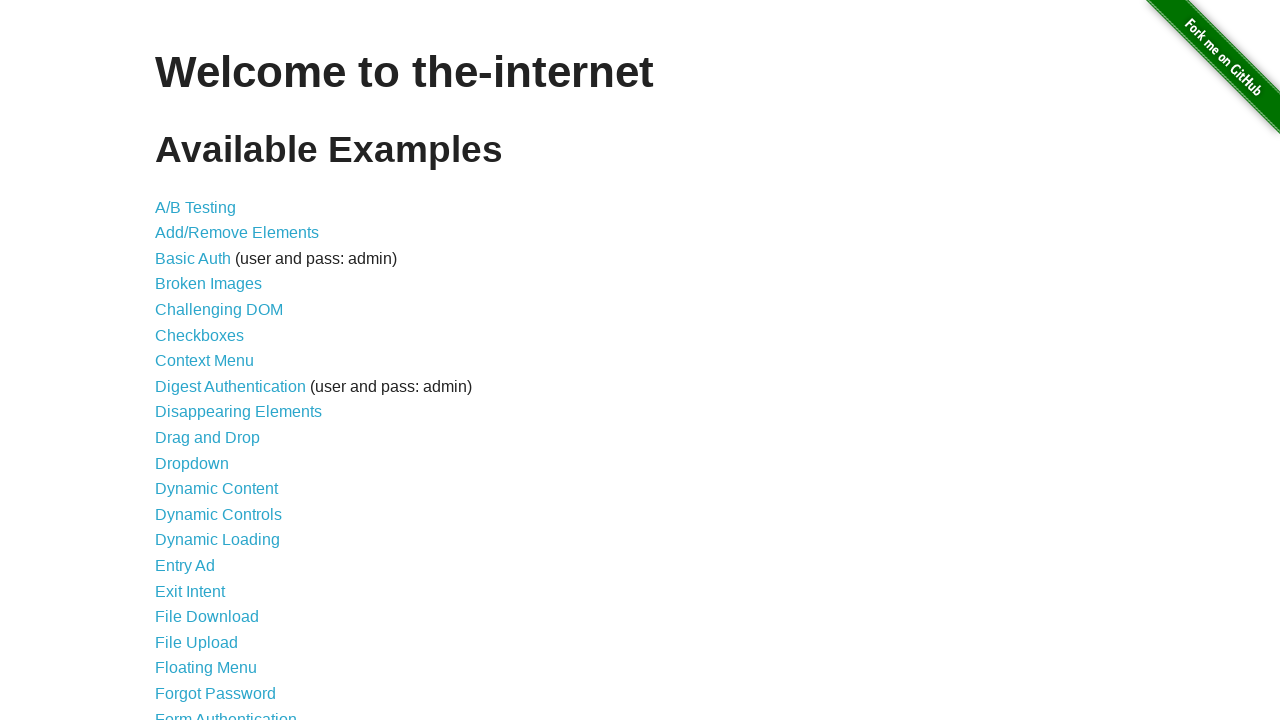

Navigated to the-internet.herokuapp.com homepage
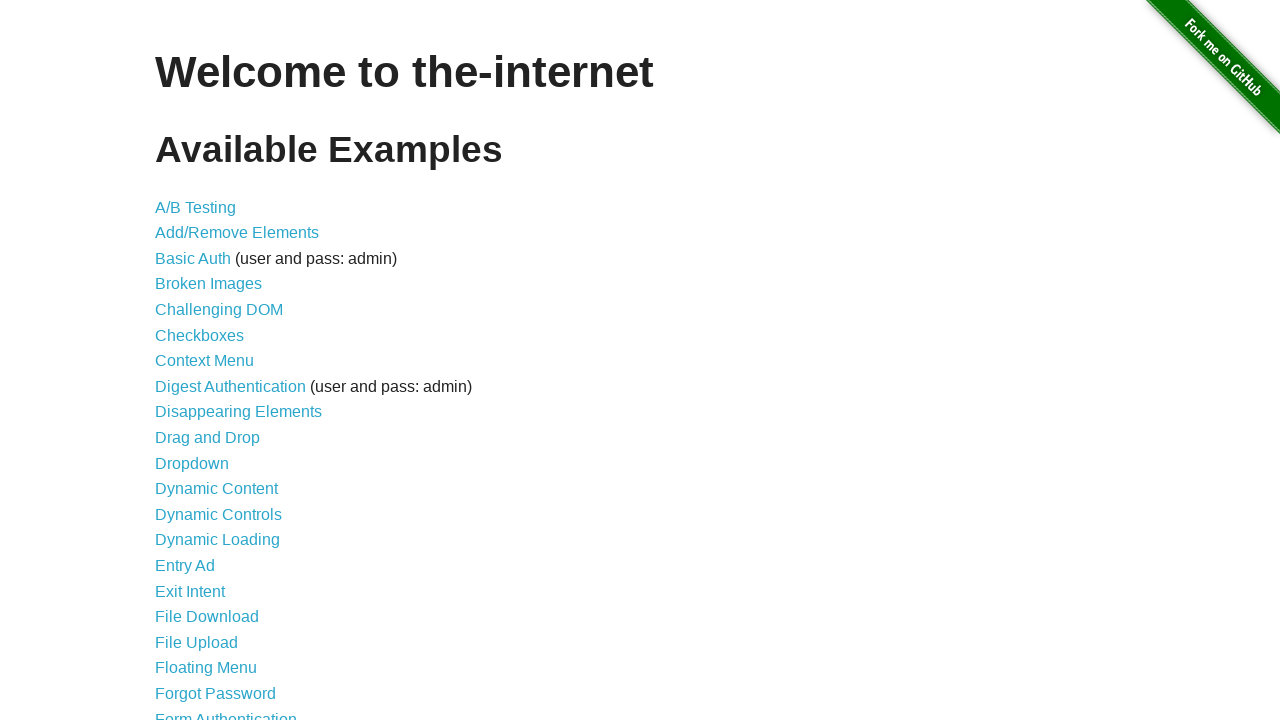

Clicked on the broken images link at (208, 284) on xpath=//a[contains(@href, '/broken_images')]
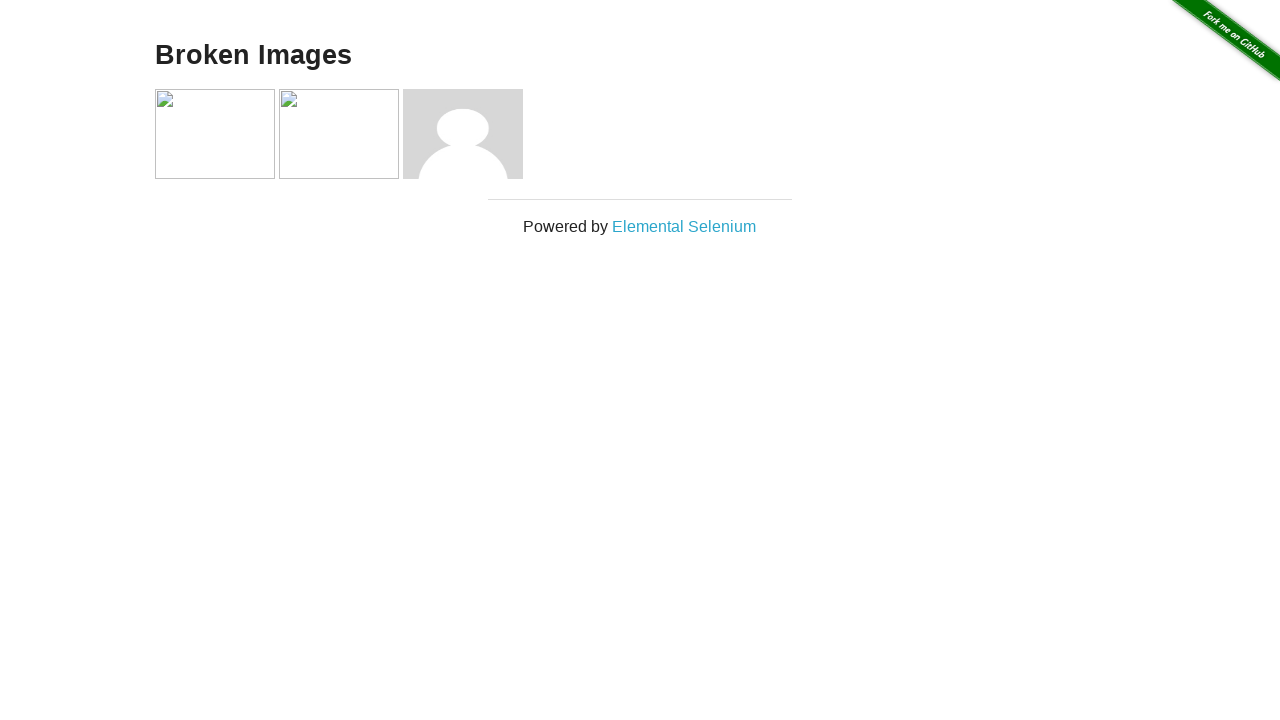

Verified page footer element is present on broken images page
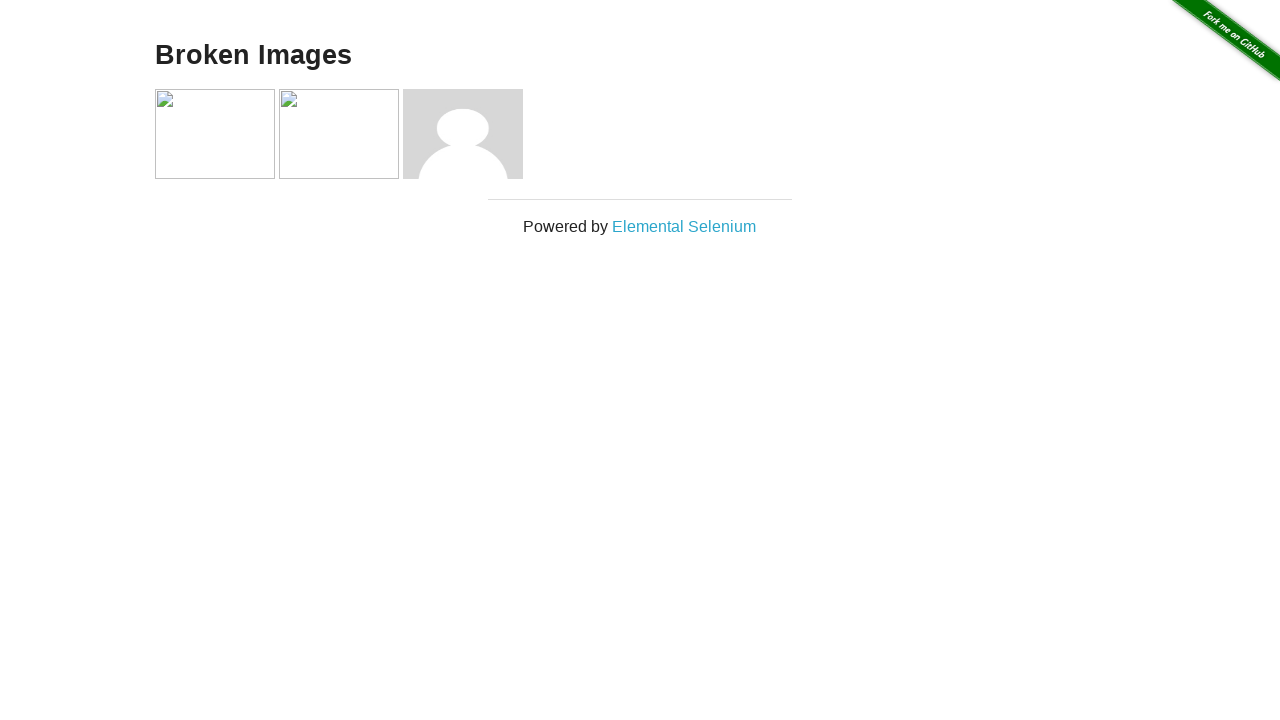

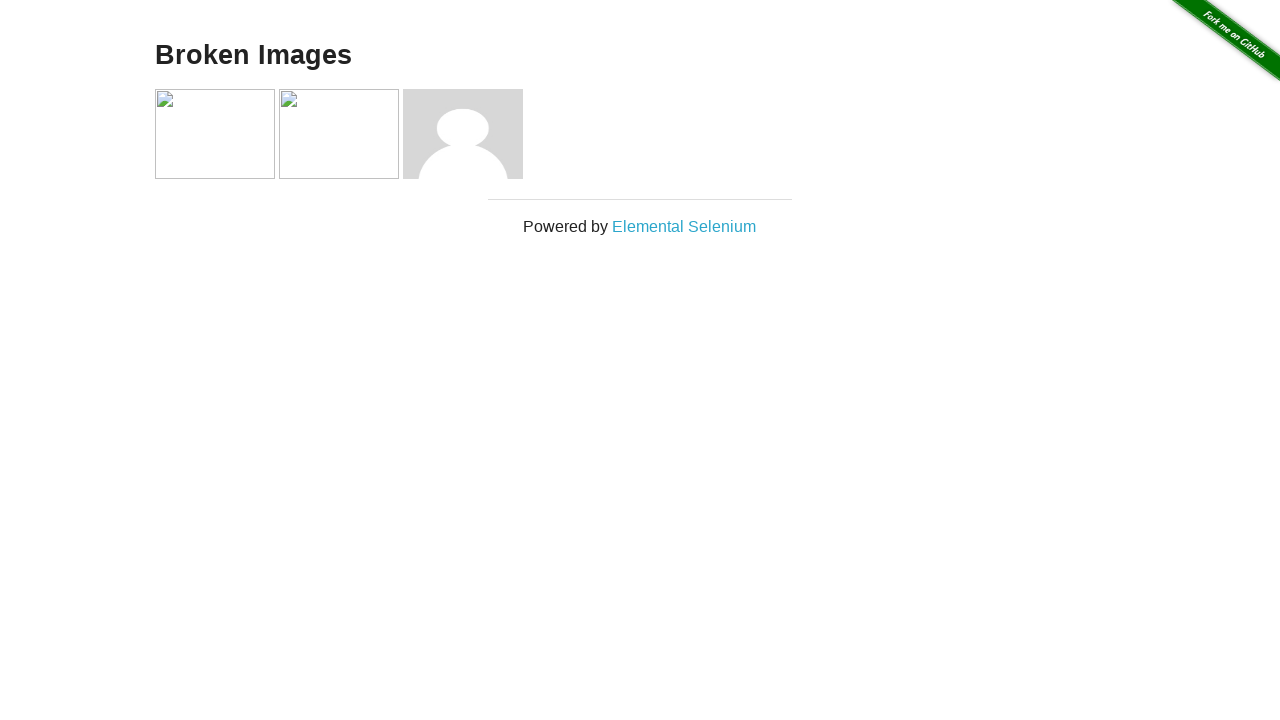